Tests a jQuery dropdown tree component by clicking on the input box and selecting a specific choice from the dropdown options

Starting URL: https://www.jqueryscript.net/demo/Drop-Down-Combo-Tree/

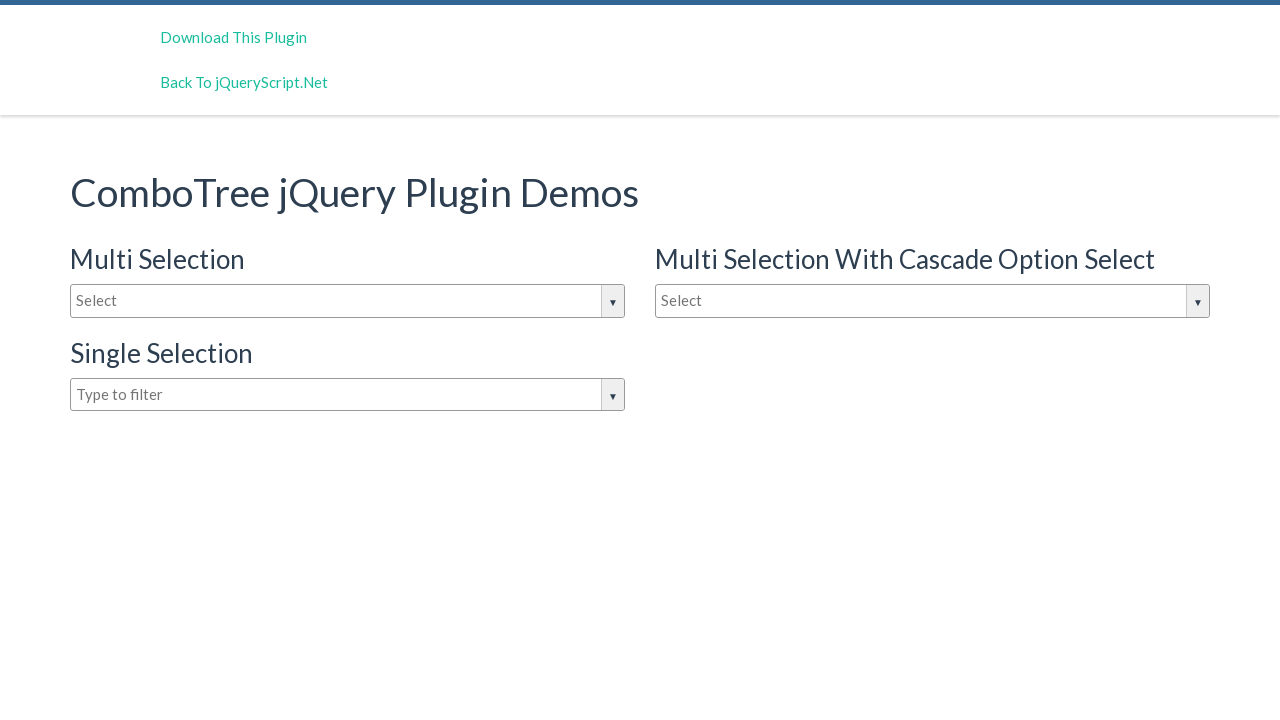

Clicked on the combo tree input box to open dropdown at (348, 301) on #justAnInputBox.comboTreeInputBox
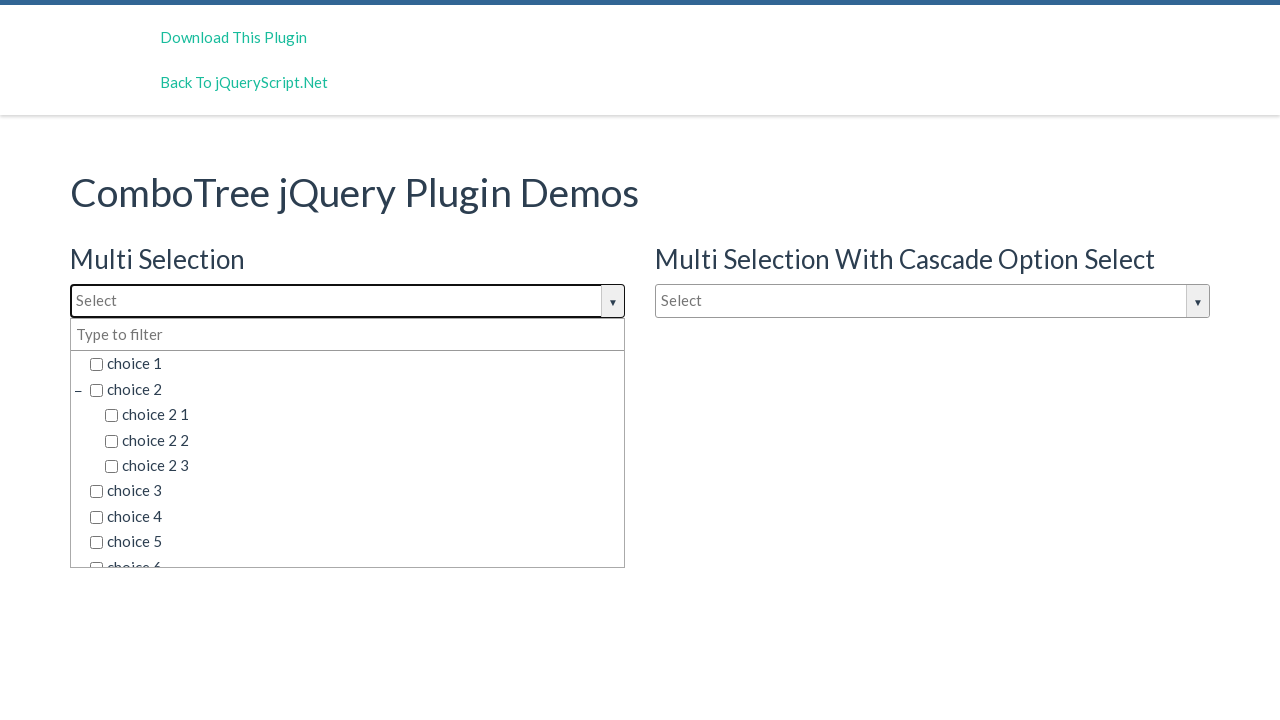

Dropdown options loaded and appeared on page
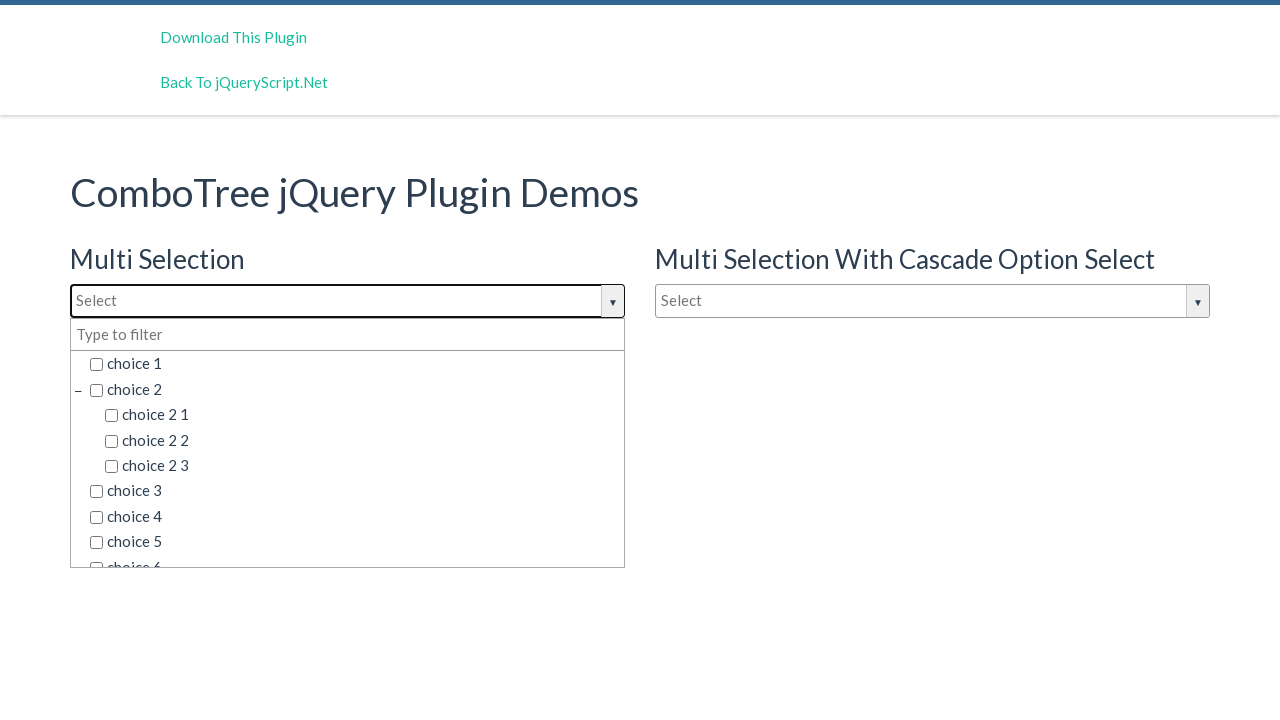

Located all dropdown choice elements
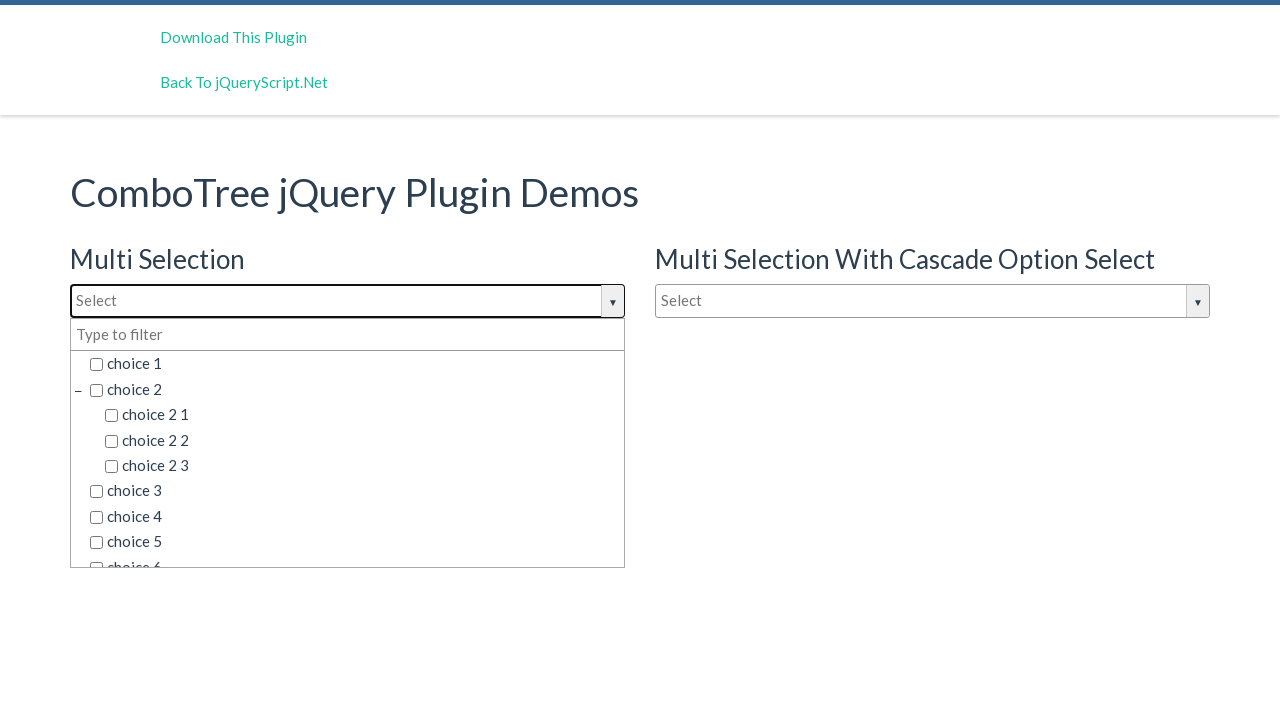

Counted 45 dropdown choices available
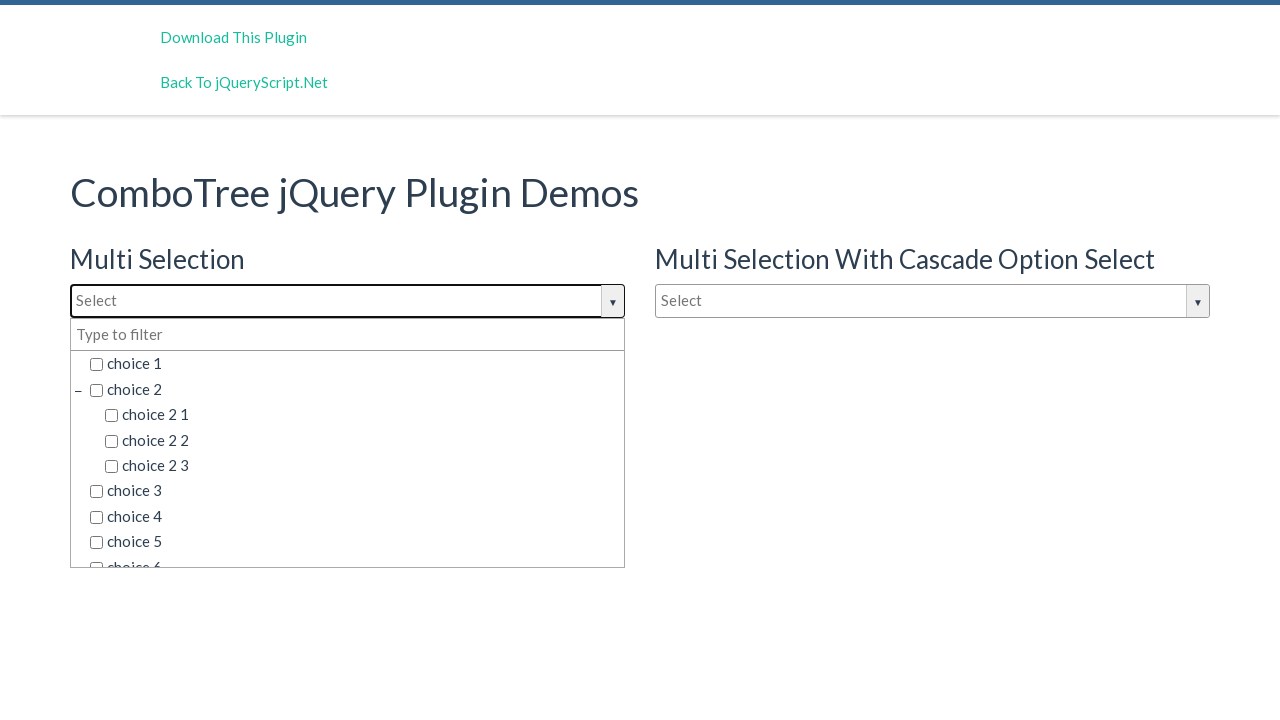

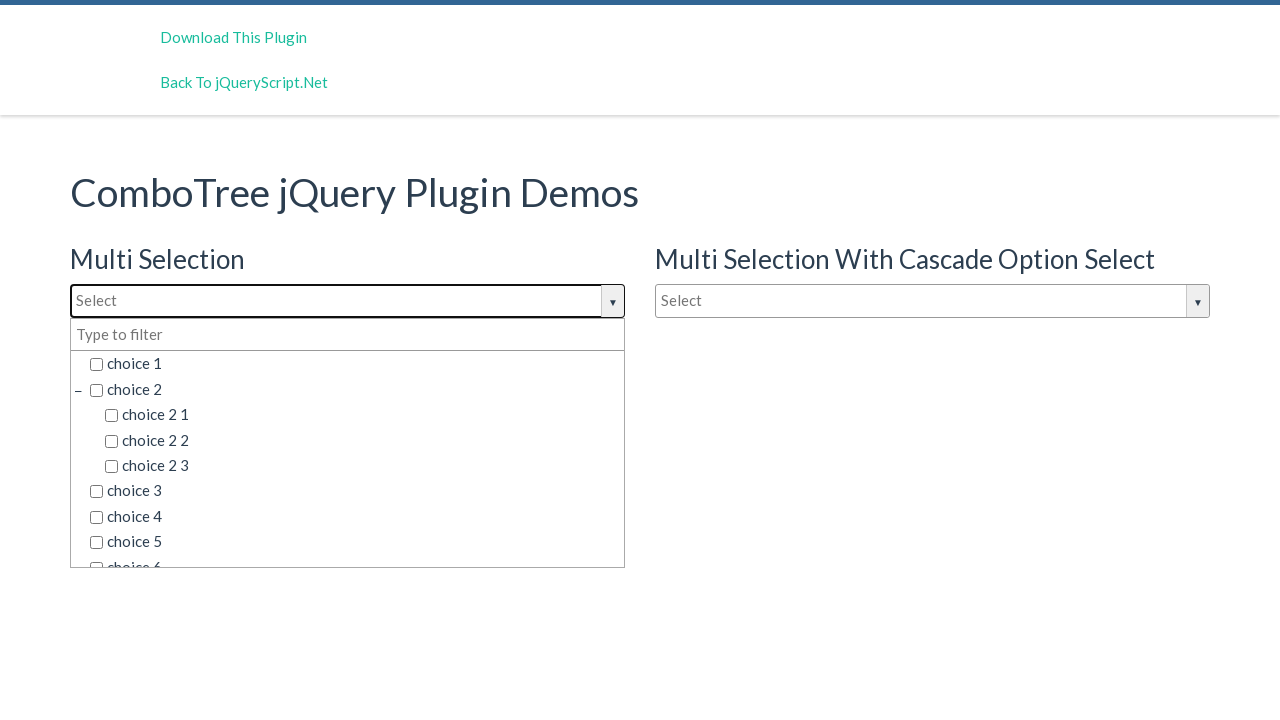